Tests multi-select dropdown functionality by selecting multiple options using different selection methods (by index, visible text, and value) and then deselecting some options

Starting URL: https://syntaxprojects.com/basic-select-dropdown-demo.php

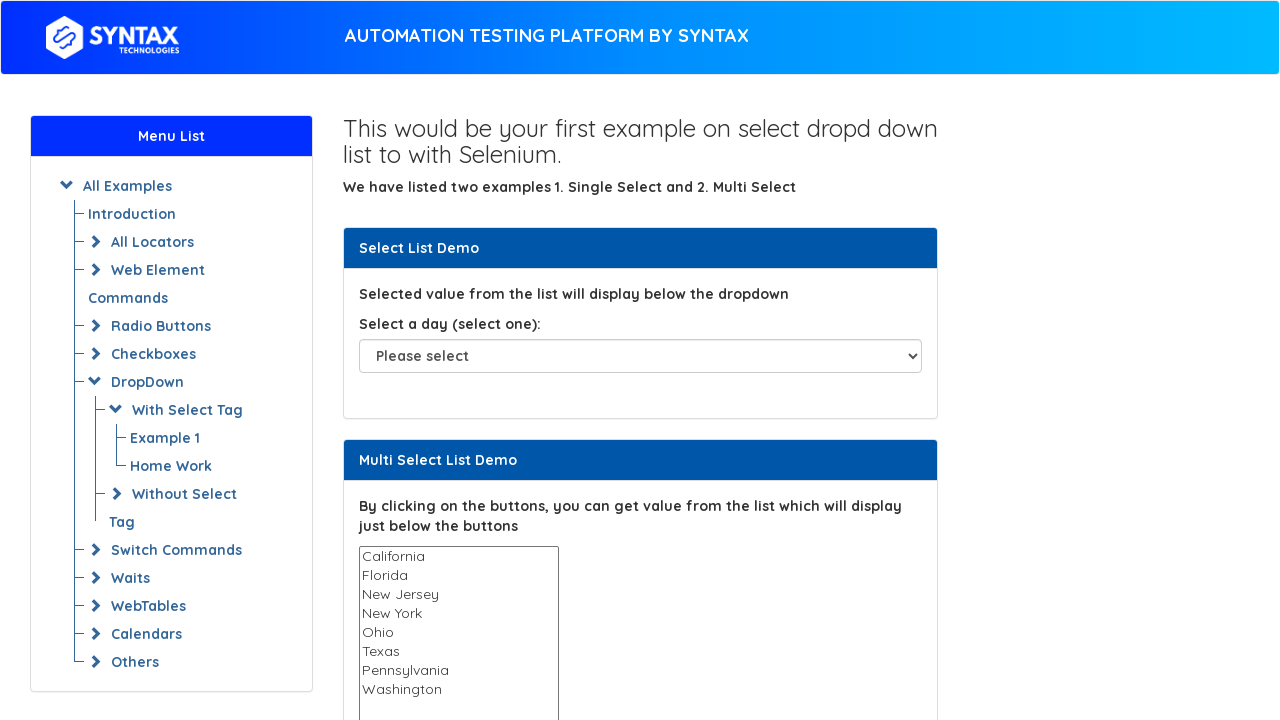

Selected option by index 2 (third option) in multi-select dropdown on select#multi-select
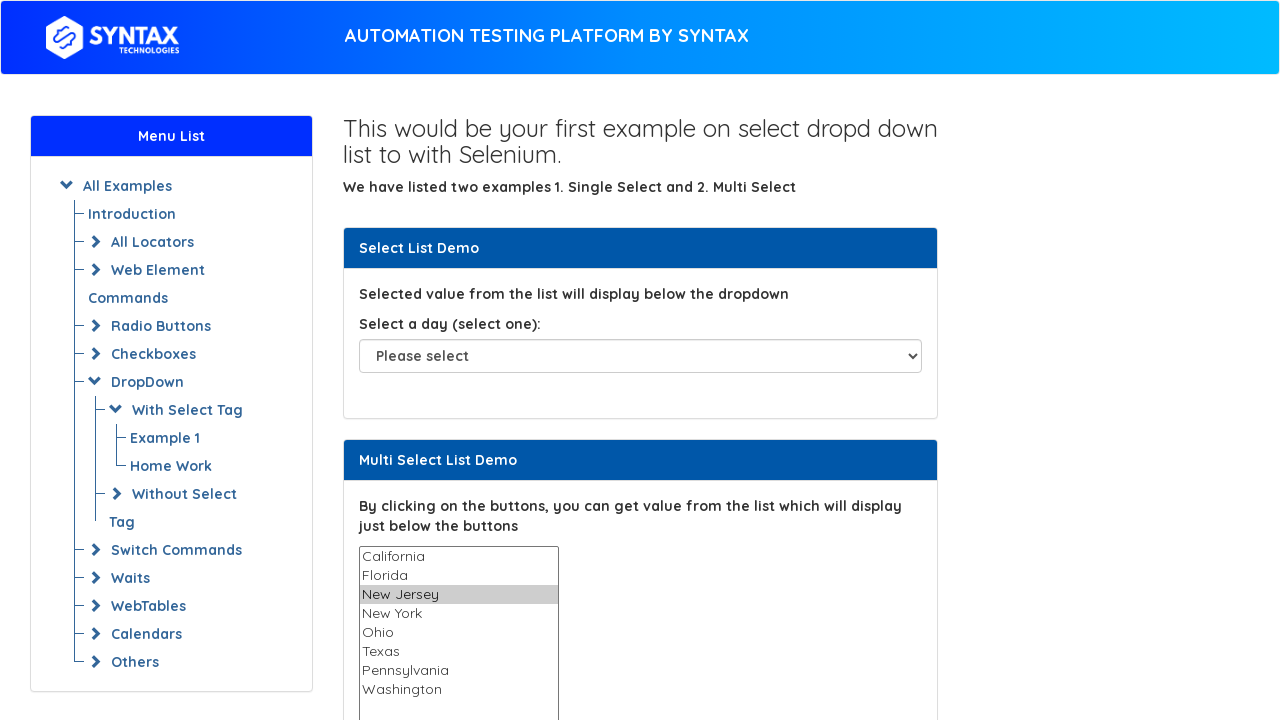

Selected 'Texas' option by visible text in multi-select dropdown on select#multi-select
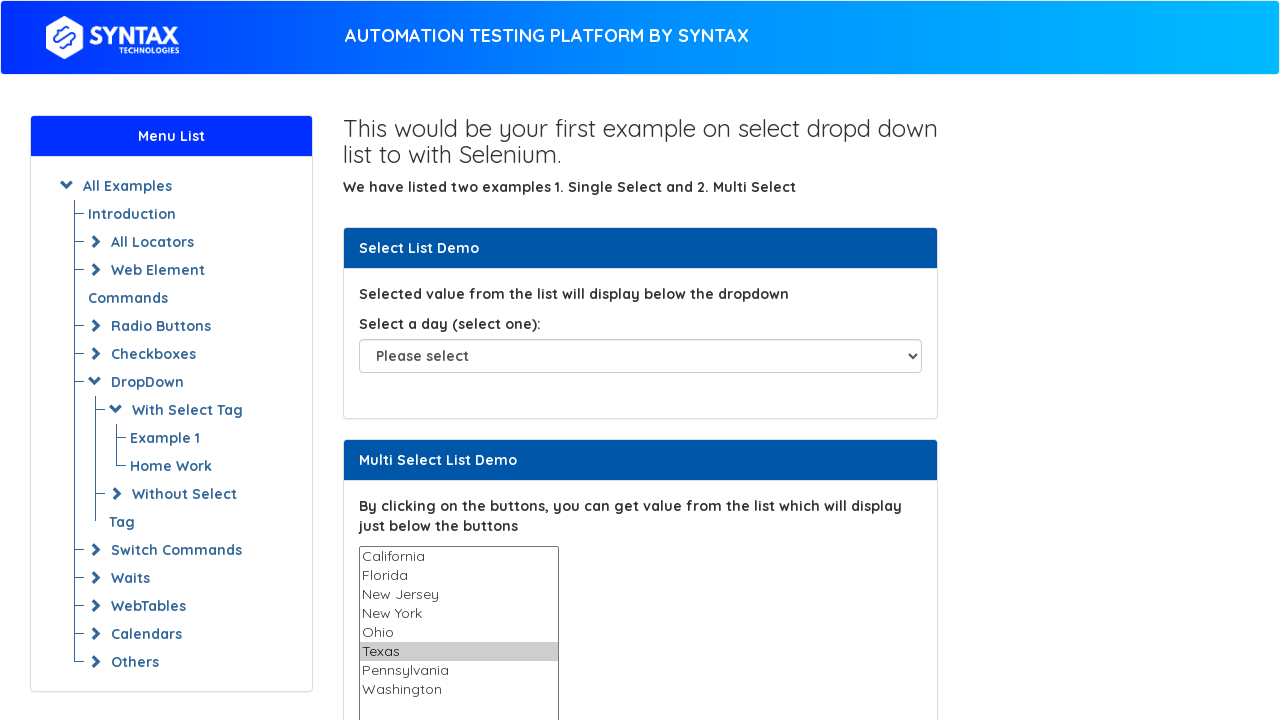

Selected 'Ohio' option by value in multi-select dropdown on select#multi-select
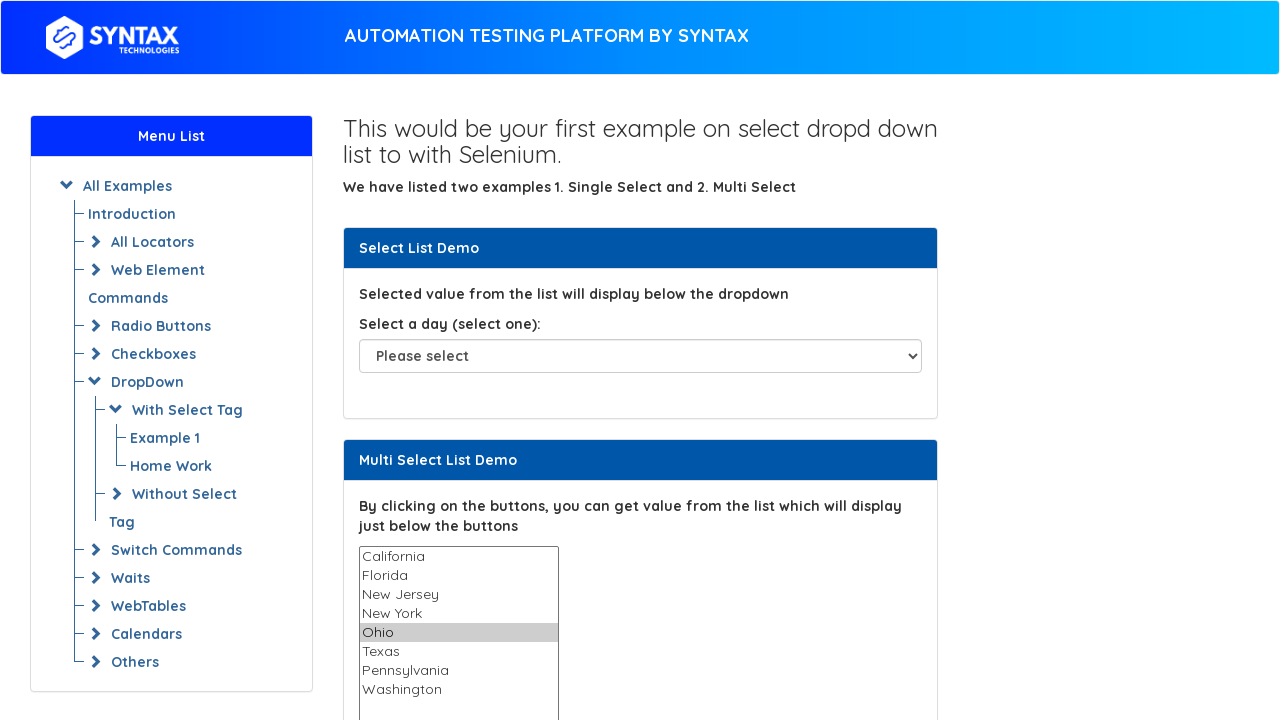

Deselected option at index 2 using JavaScript
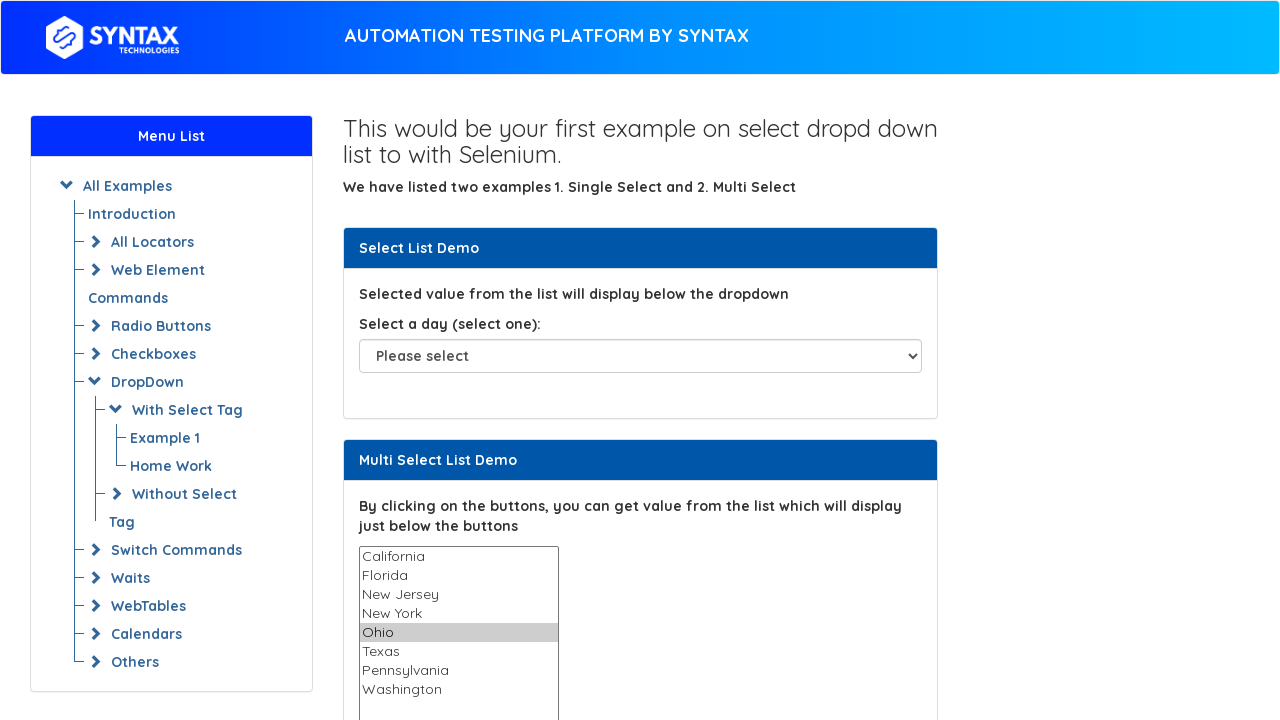

Deselected 'Texas' option using JavaScript
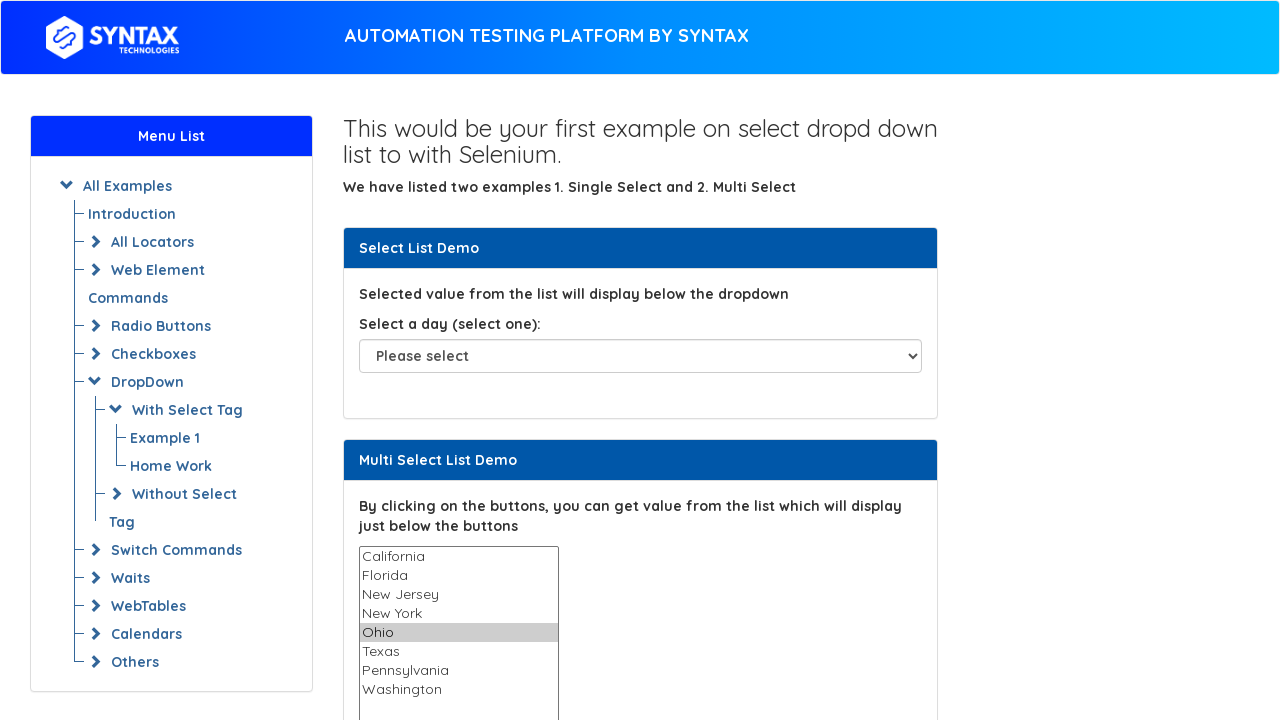

Verified multi-select dropdown is still present
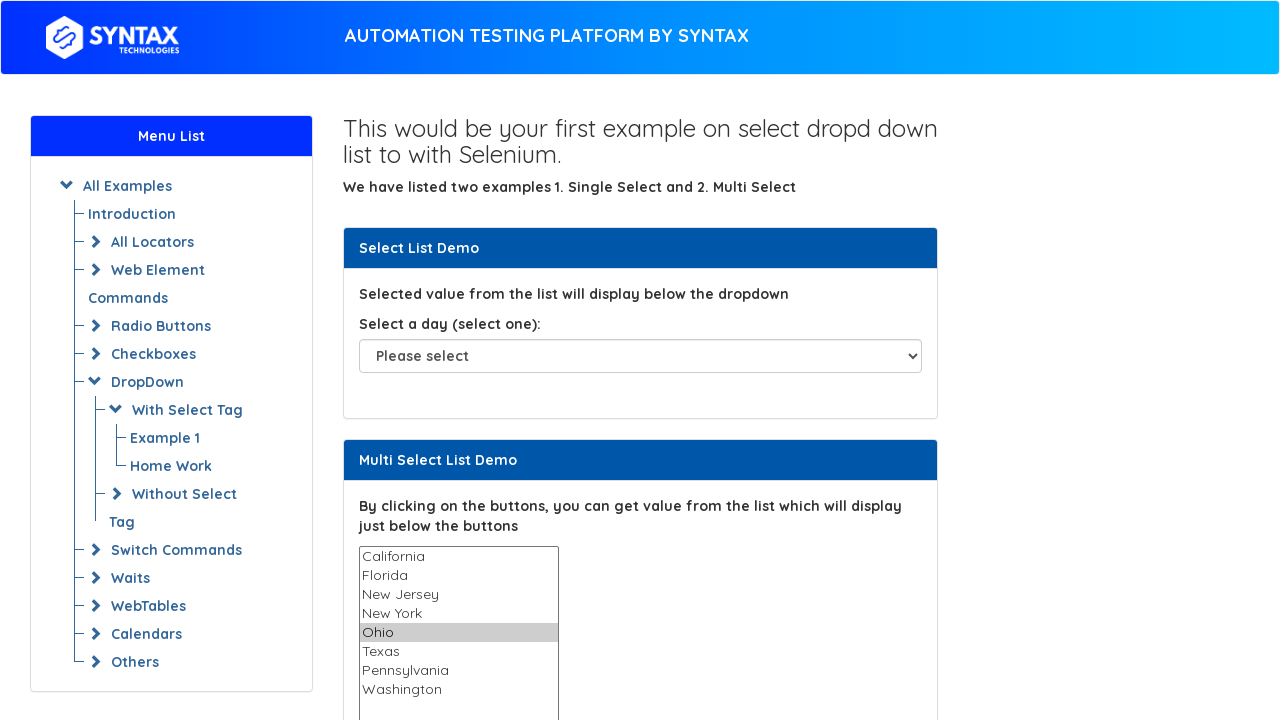

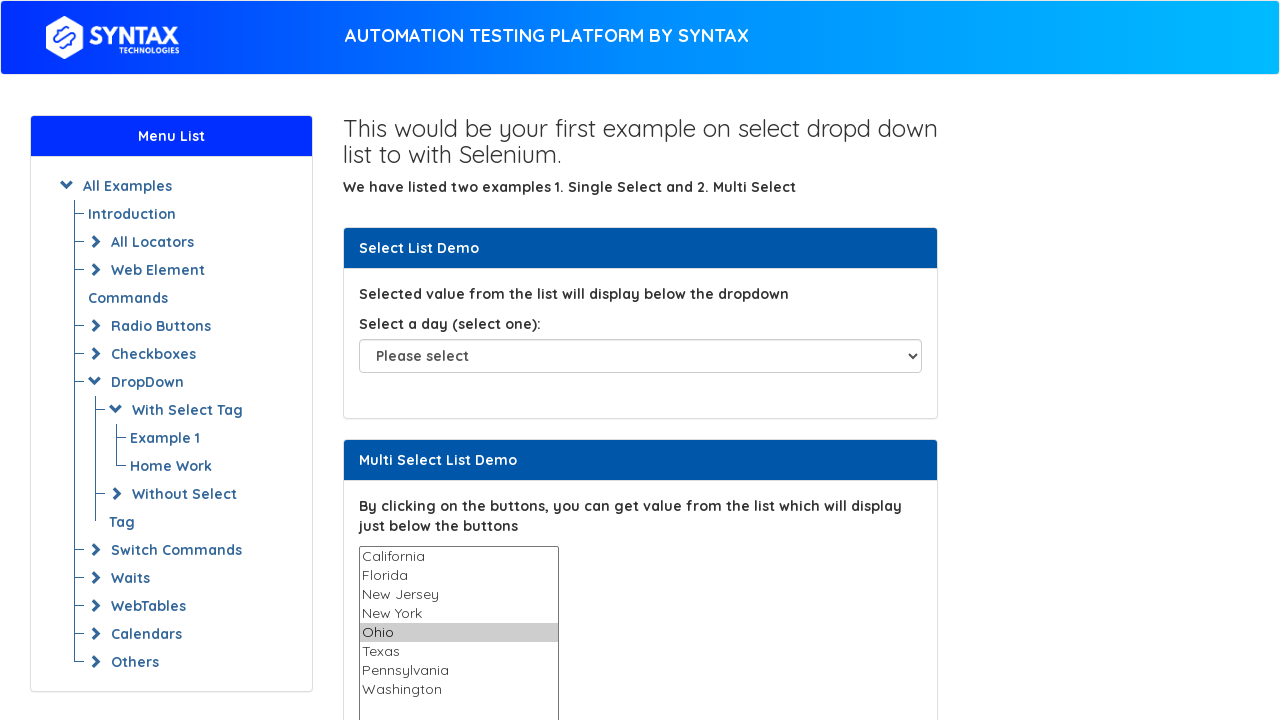